Tests creating a new paste on Pastebin by filling in the code content, setting expiration to 10 minutes, adding a title, and submitting the paste.

Starting URL: https://pastebin.com

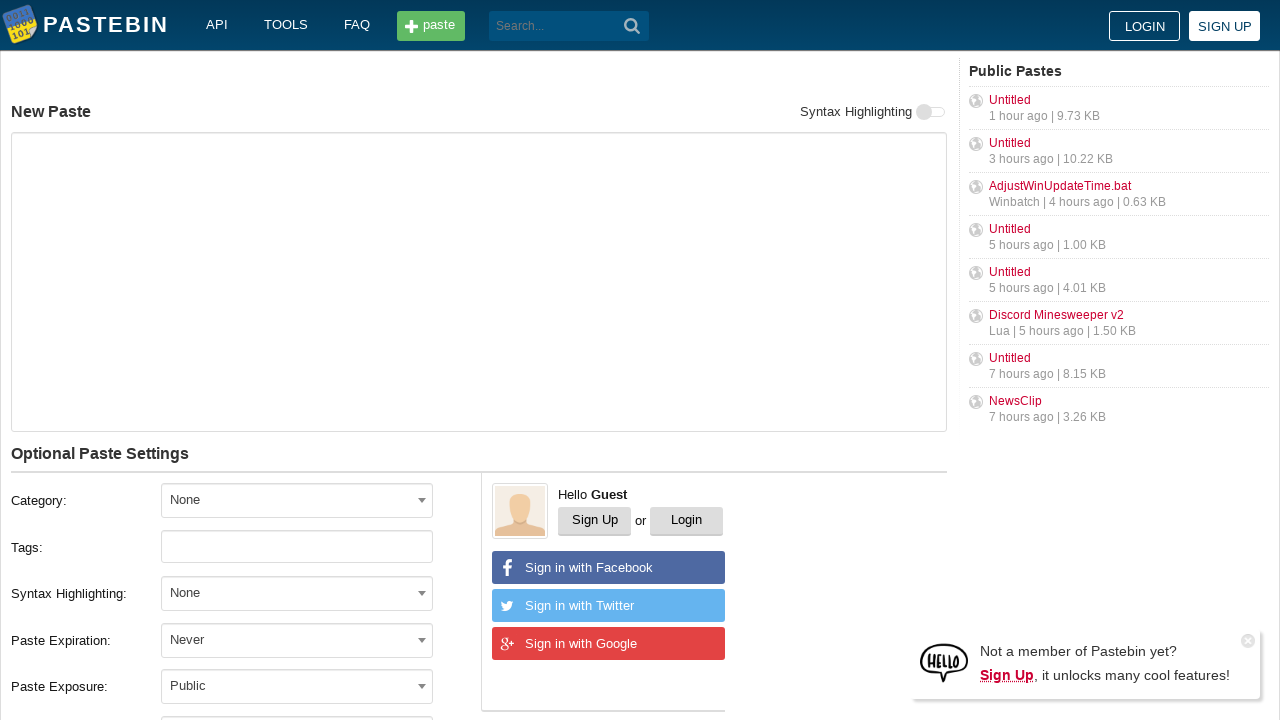

Filled paste content field with 'Hello from WebDriver' on #postform-text
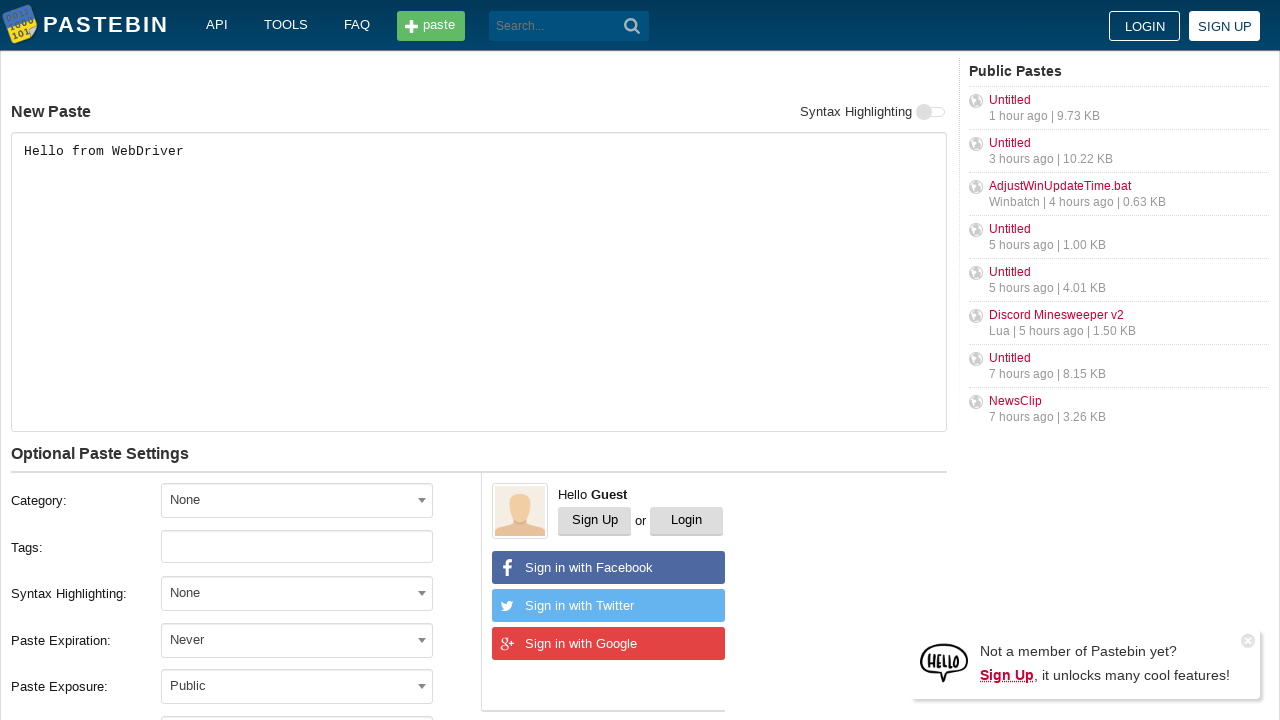

Clicked expiration dropdown to open options at (297, 640) on xpath=//span[@id='select2-postform-expiration-container']
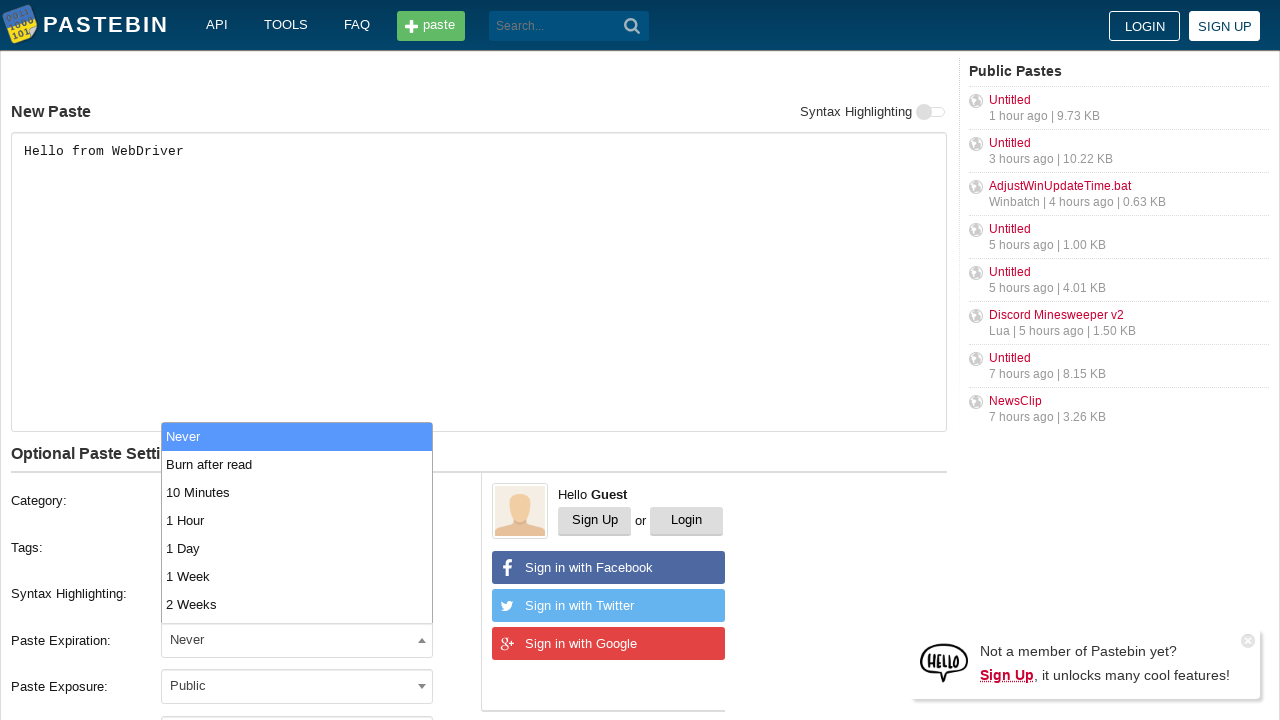

Selected '10 Minutes' from expiration dropdown at (297, 492) on xpath=//li[contains(text(), '10 Minutes')]
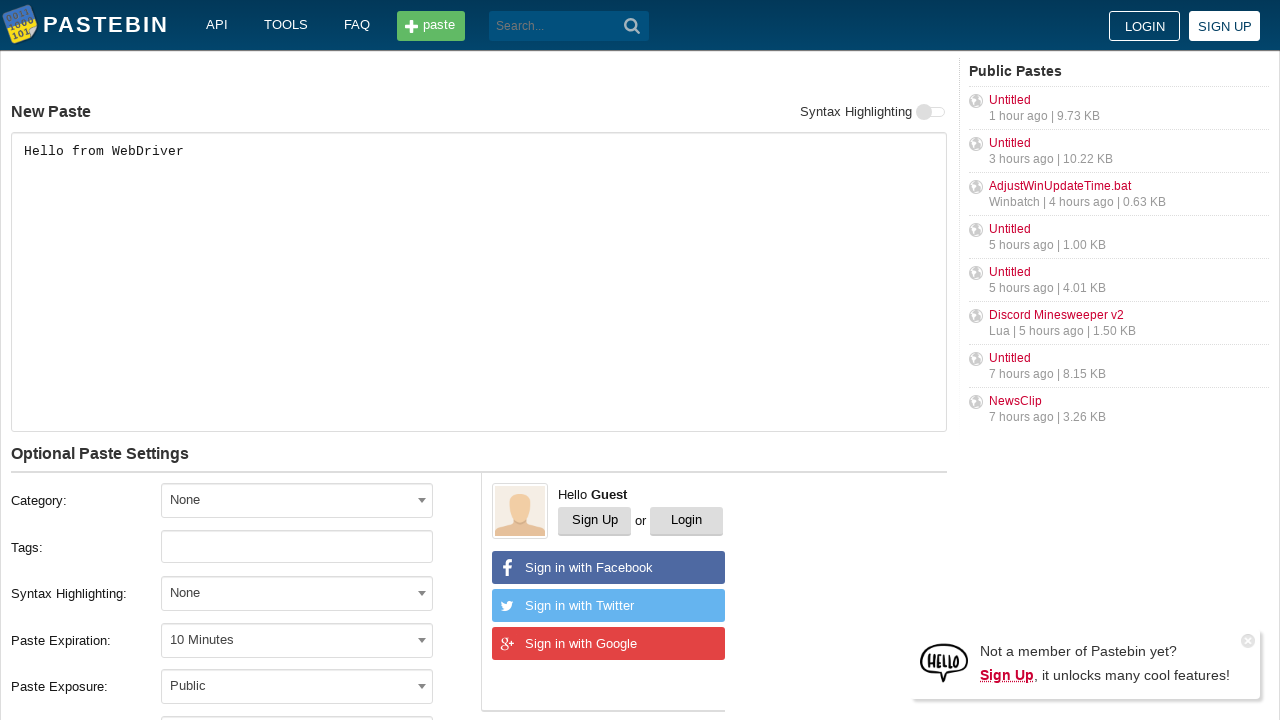

Filled paste title field with 'helloweb' on #postform-name
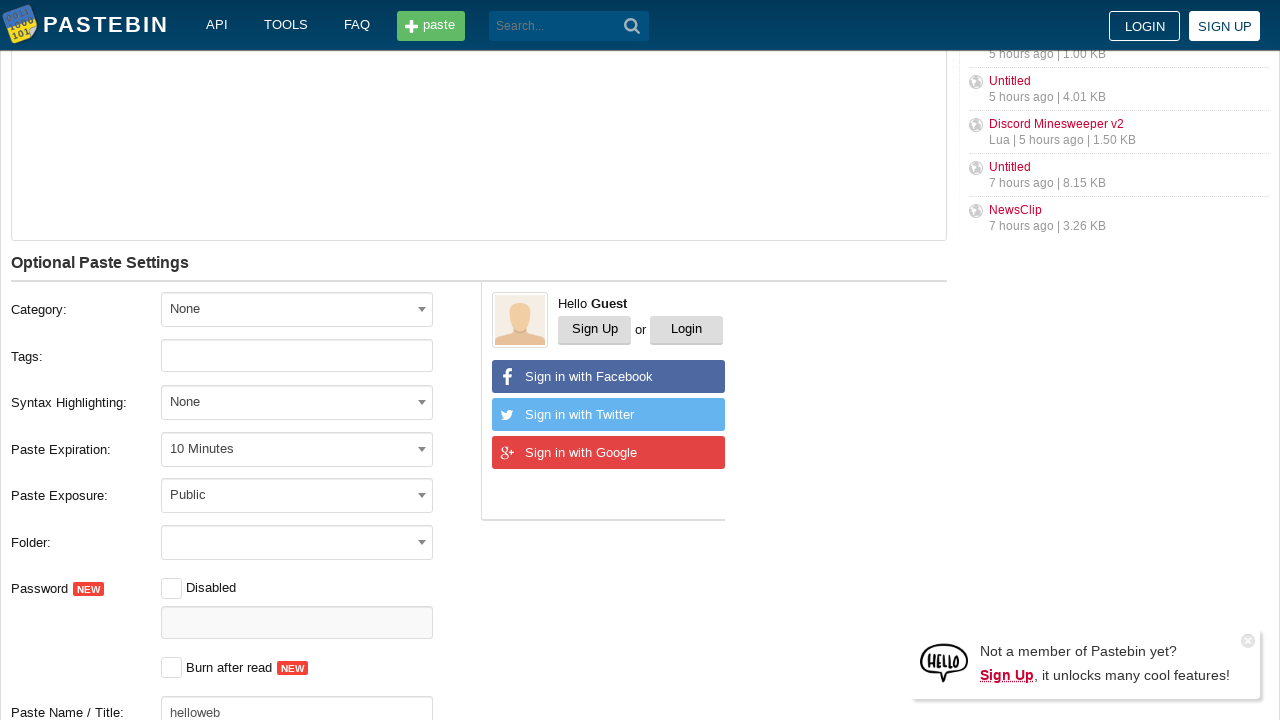

Clicked submit button to create the paste at (632, 26) on button[type='submit']
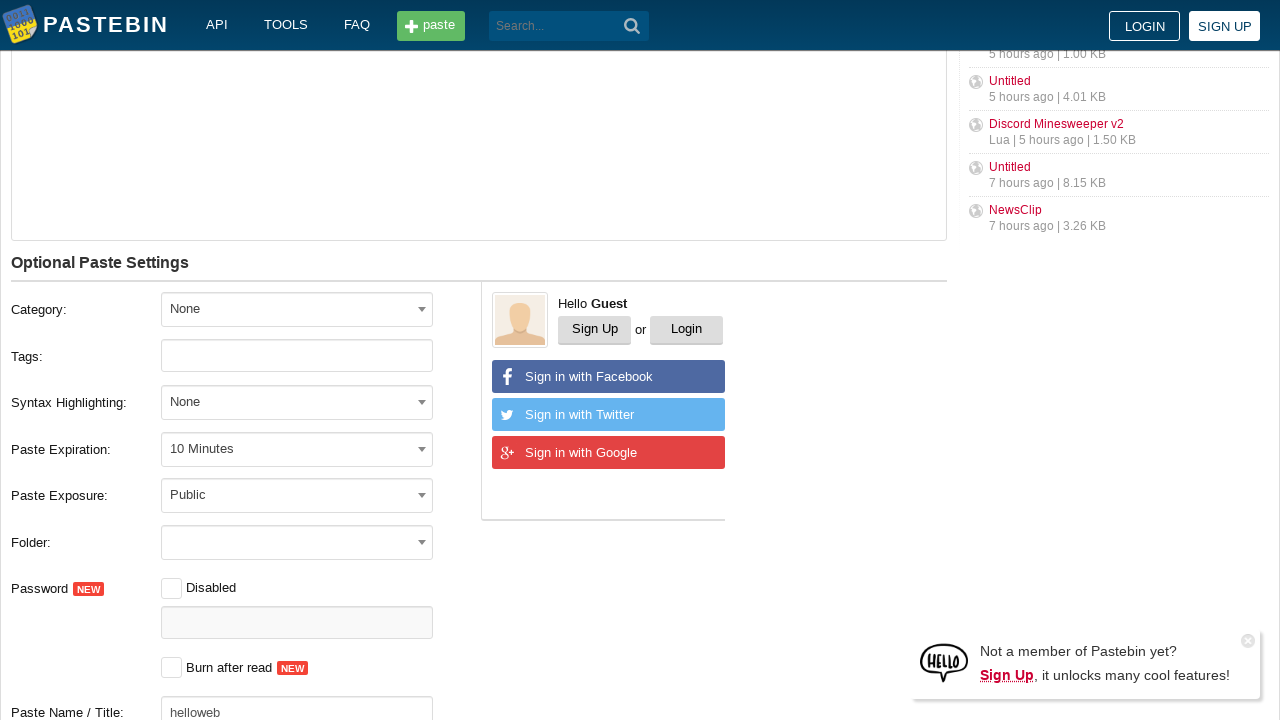

Paste created and page loaded successfully
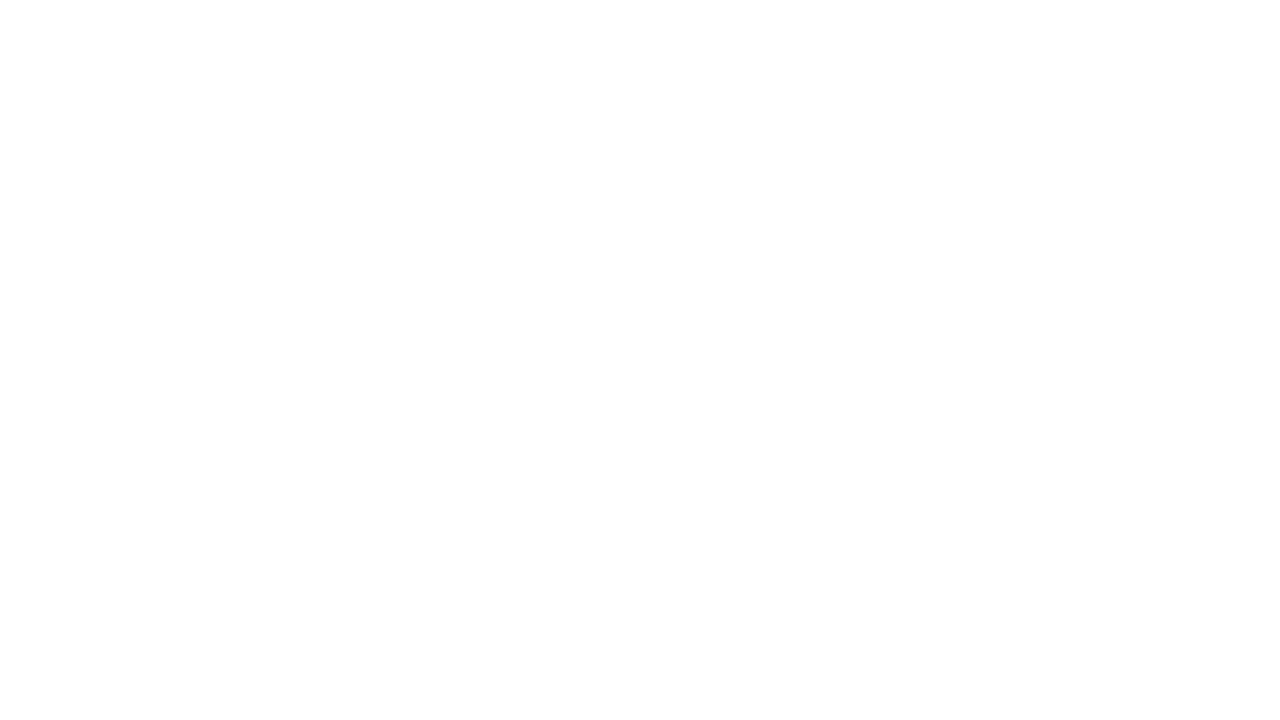

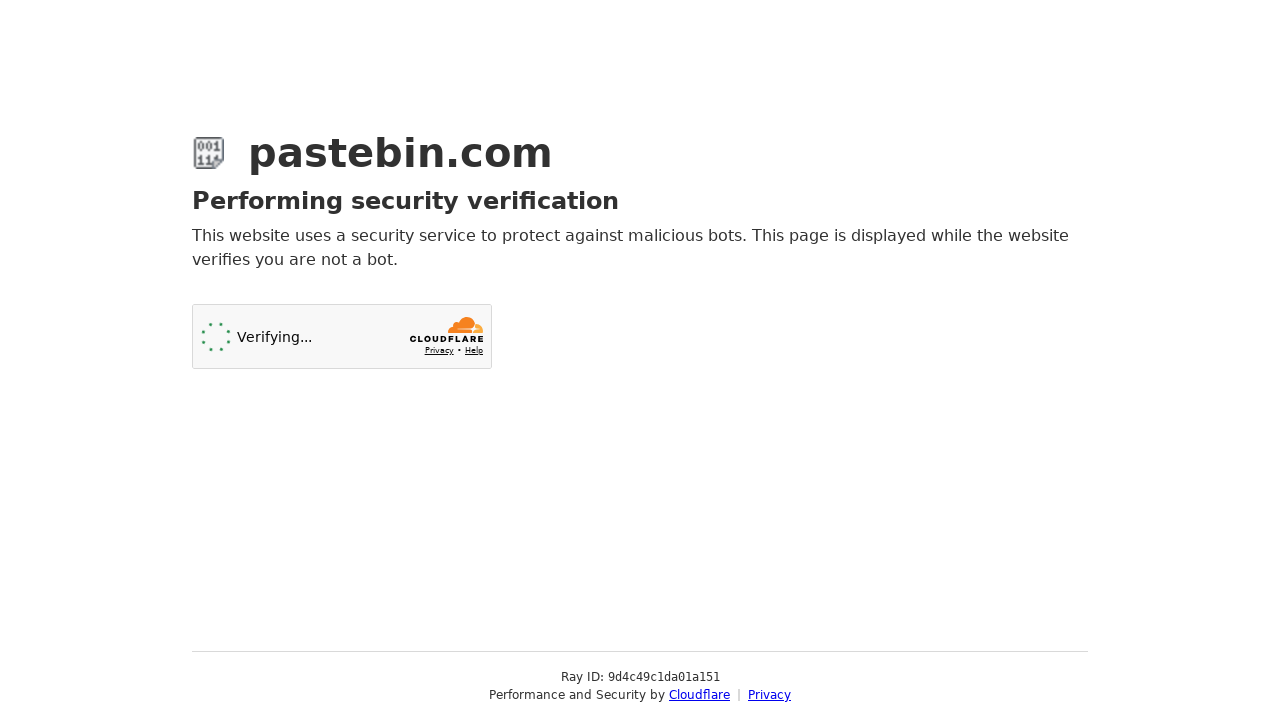